Tests date selection functionality on China's 12306 railway ticket booking website by removing the readonly attribute from the date input field using JavaScript and then entering a travel date.

Starting URL: https://kyfw.12306.cn/otn/leftTicket/init

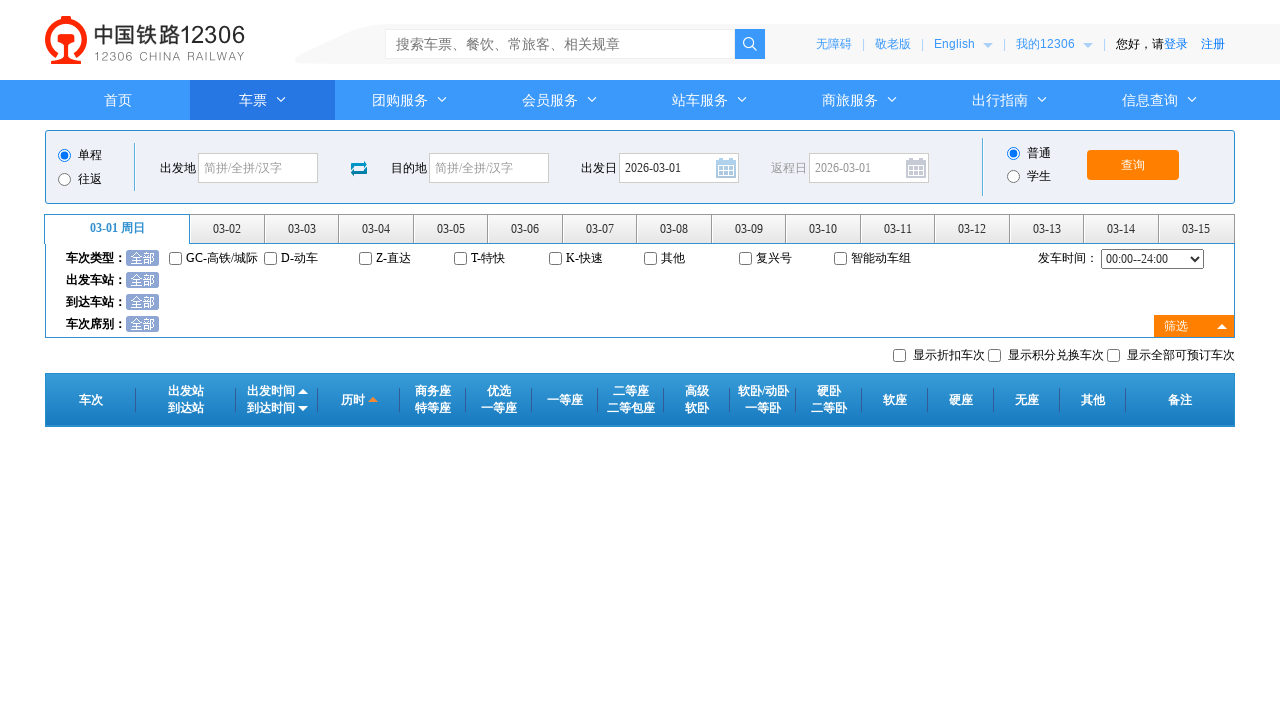

Removed readonly attribute from date input field using JavaScript
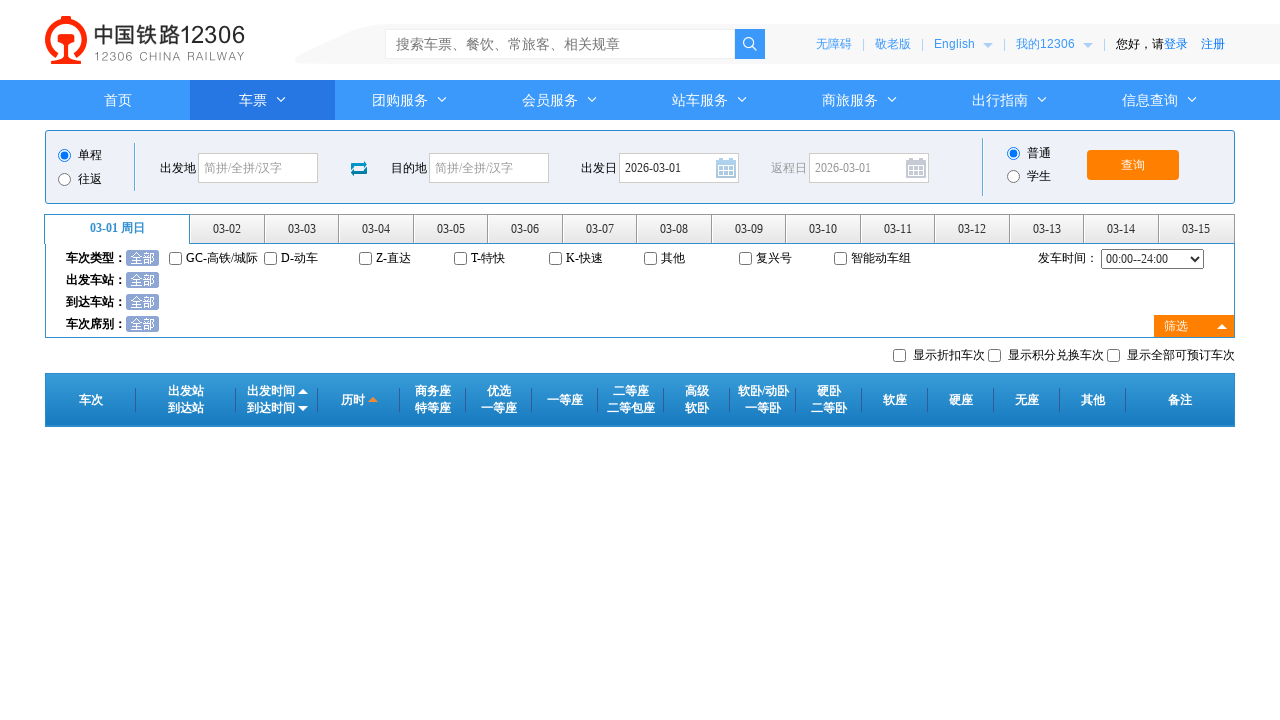

Filled date input field with travel date 2024-05-15 on input[name='leftTicketDTO.train_date']
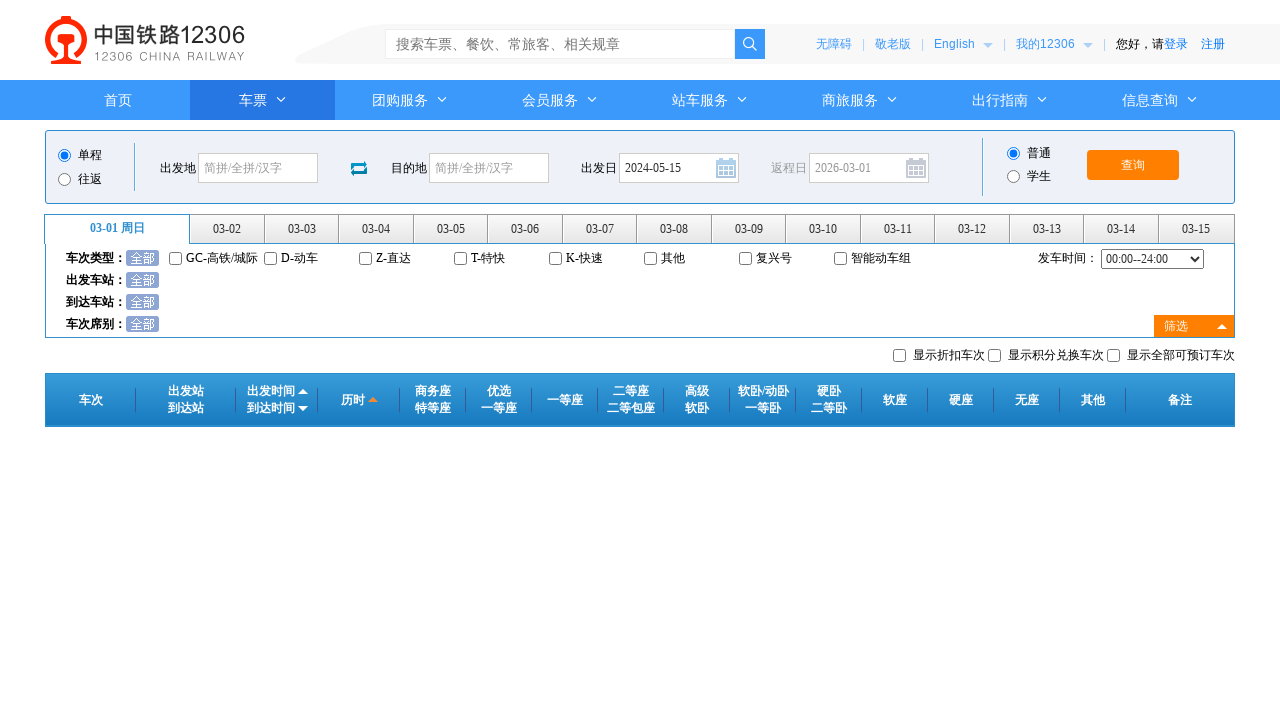

Waited 1000ms for page to process date input
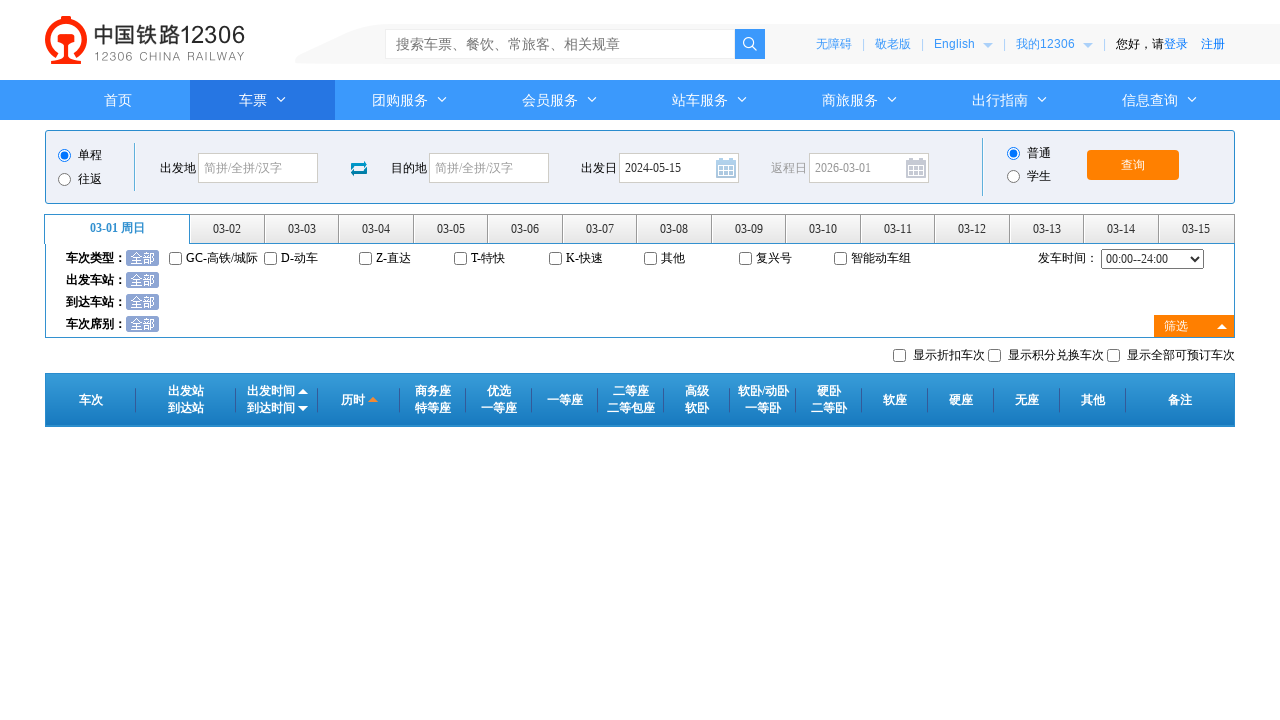

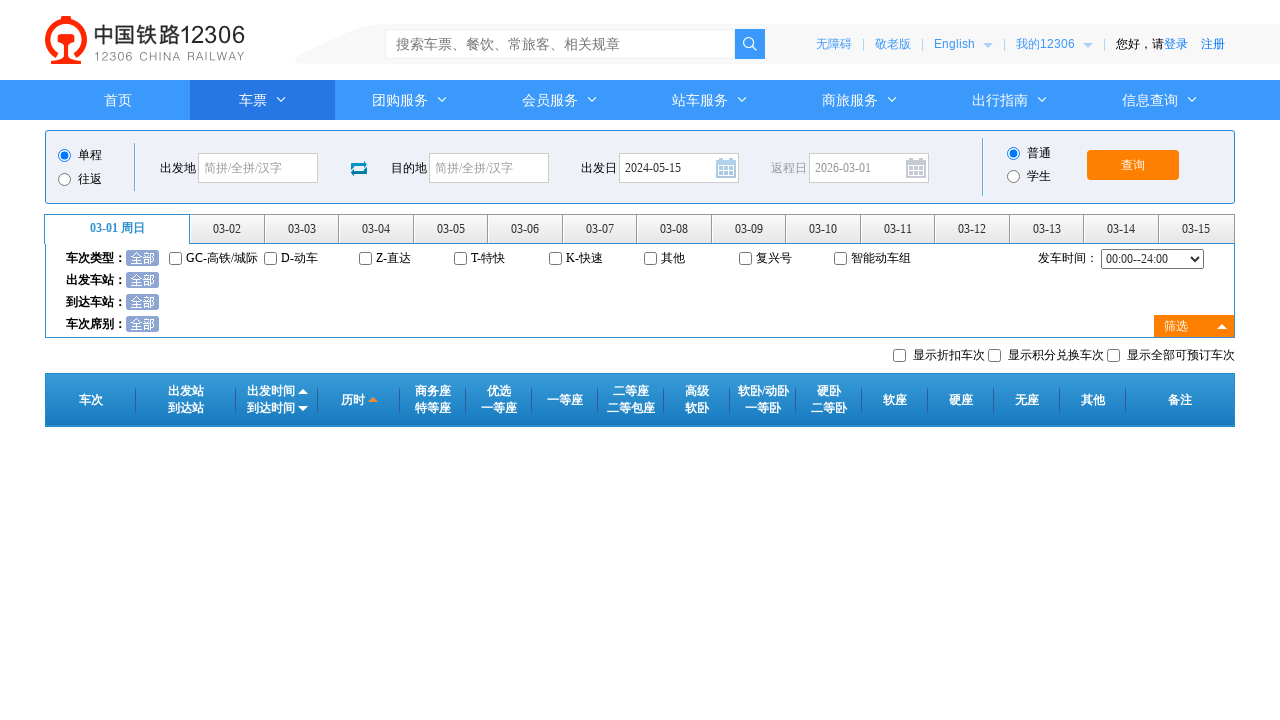